Tests WebSocket functionality by clicking submit button to establish WebSocket connection

Starting URL: https://www.piesocket.com/websocket-tester

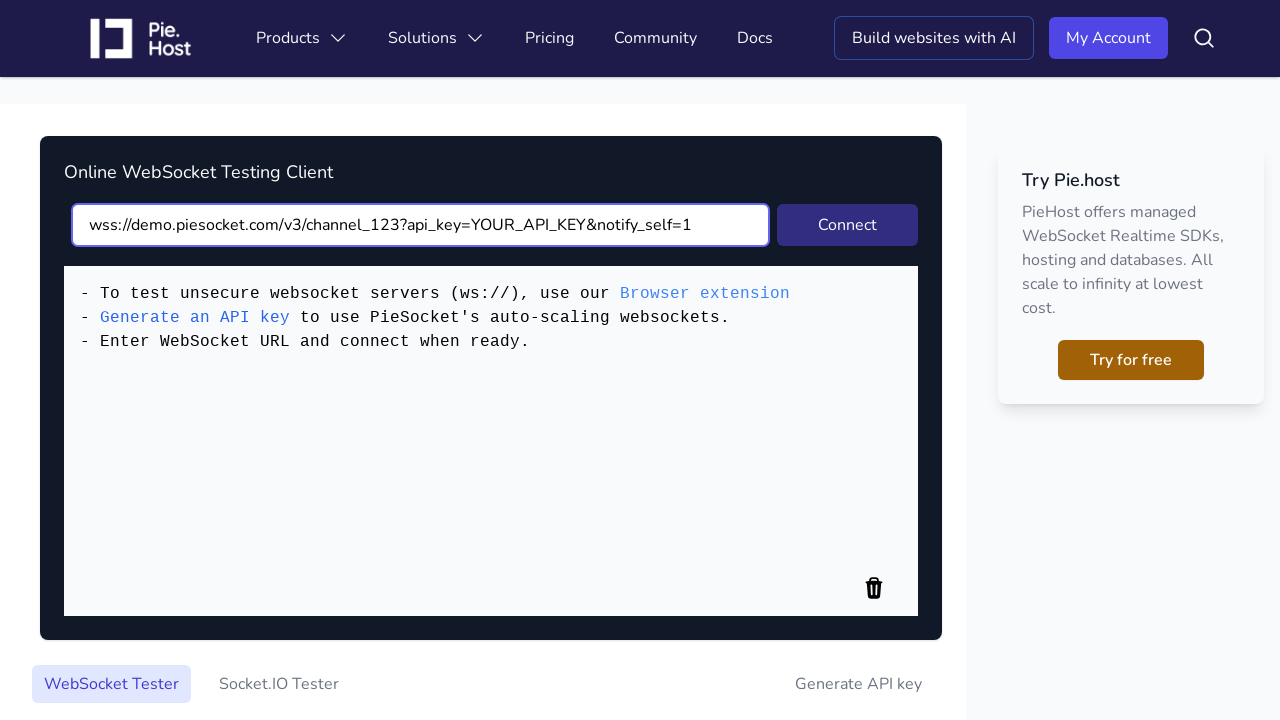

Clicked submit button to establish WebSocket connection at (848, 225) on button[type='submit']
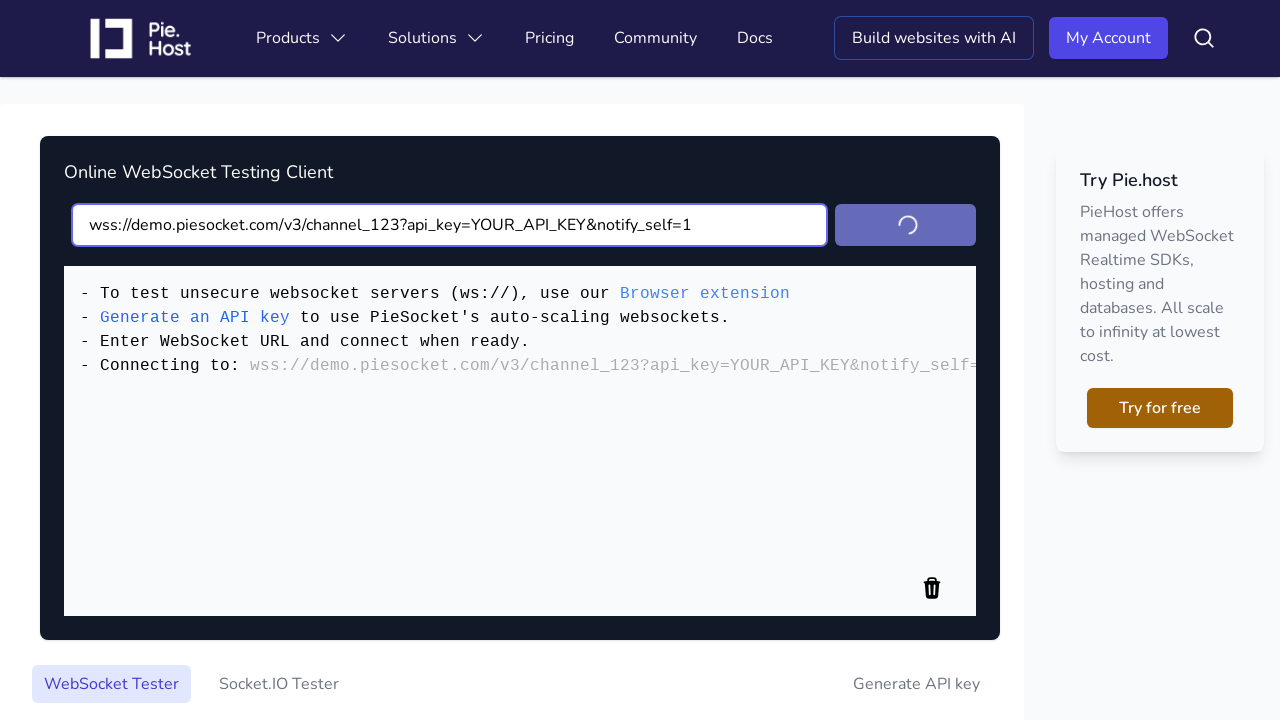

WebSocket connection established after waiting 2000ms
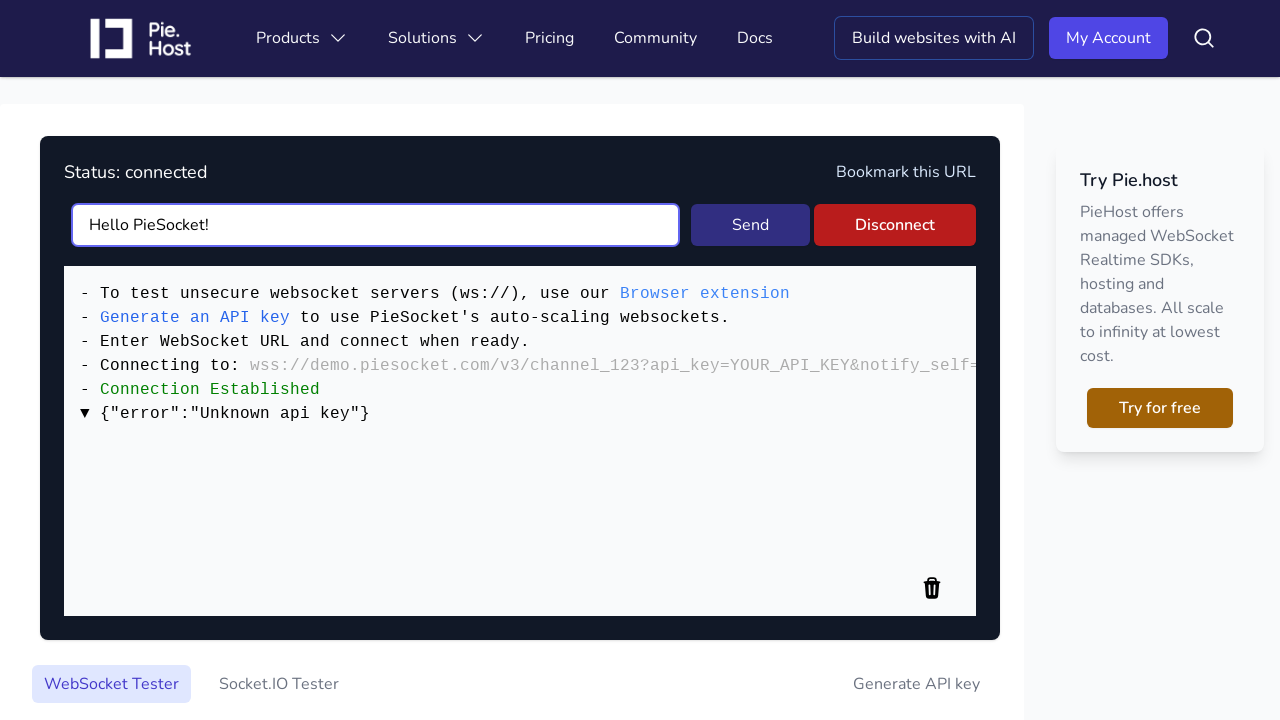

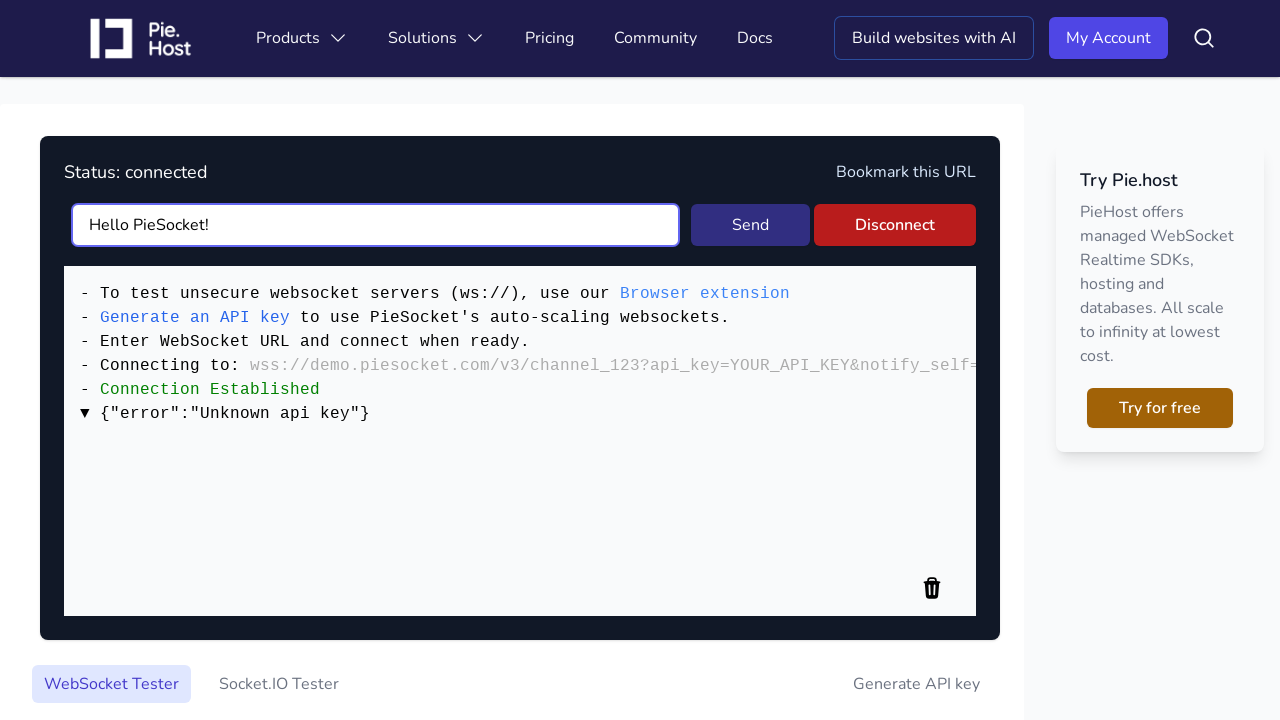